Tests dynamic loading by clicking a button and verifying the text appears with 10 seconds wait time

Starting URL: https://automationfc.github.io/dynamic-loading/

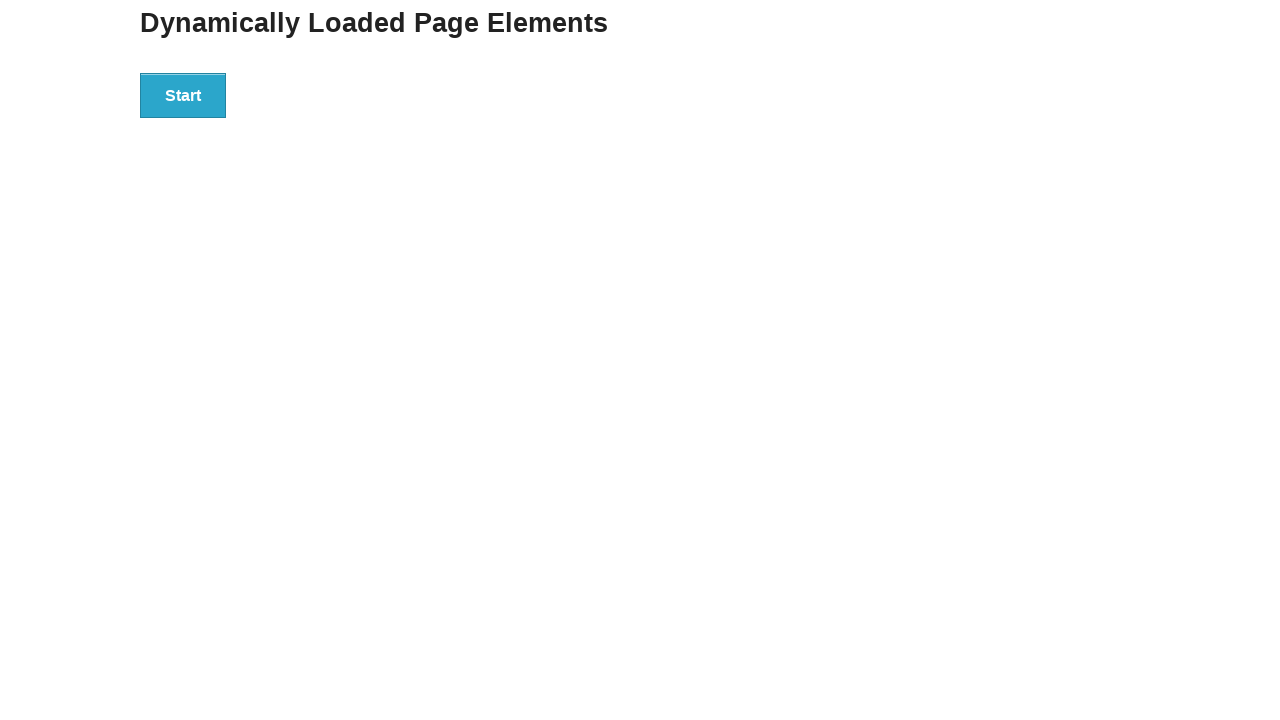

Clicked start button to trigger dynamic loading at (183, 95) on div#start>button
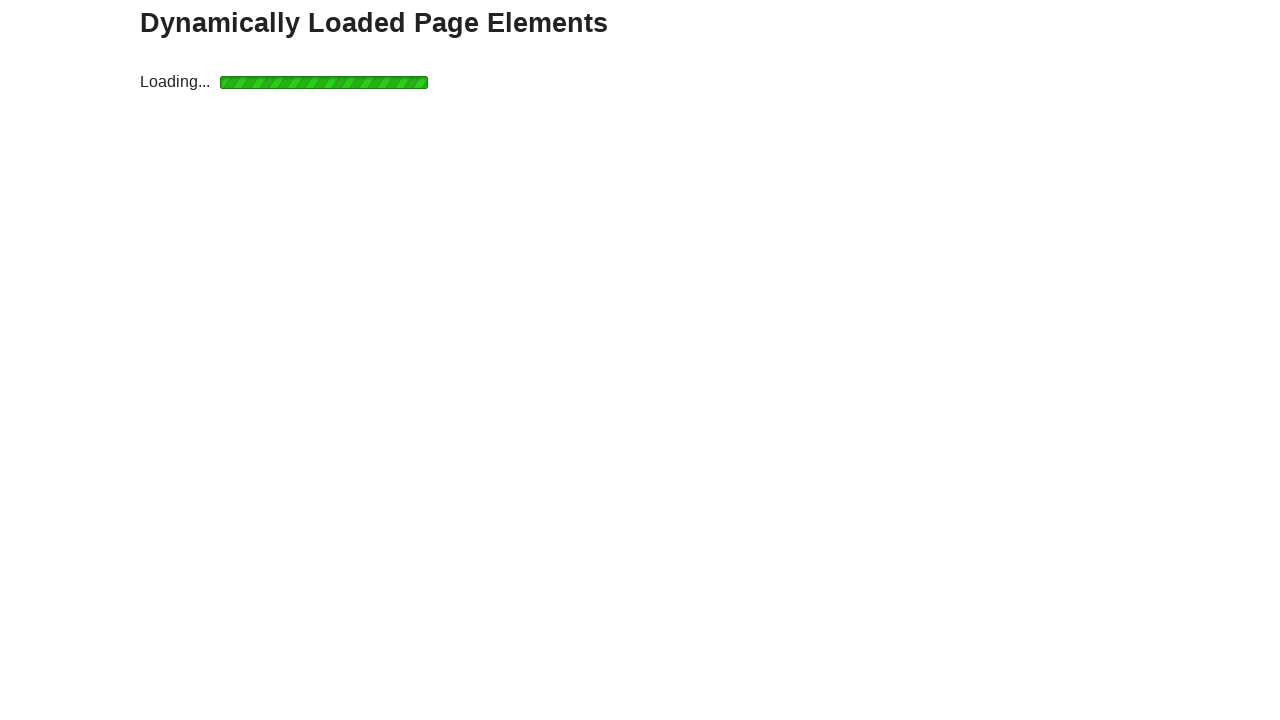

Waited for dynamic content to load (up to 12 seconds)
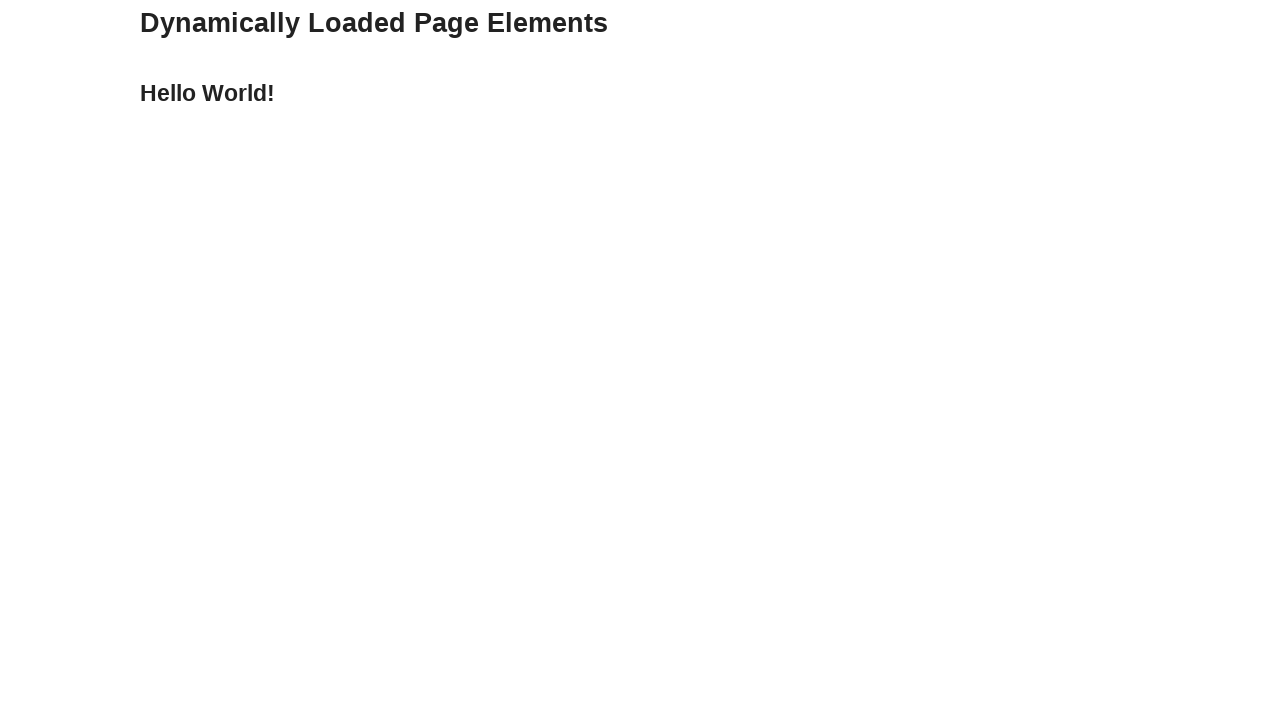

Verified that loaded text content equals 'Hello World!'
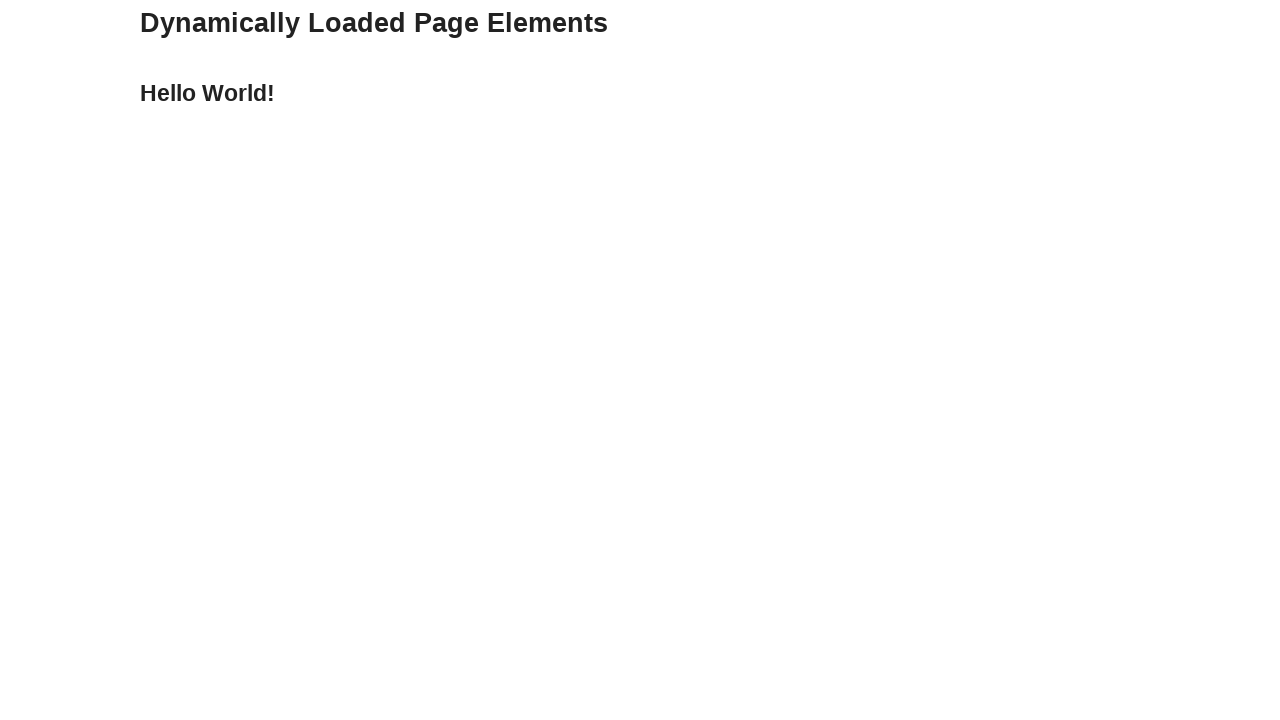

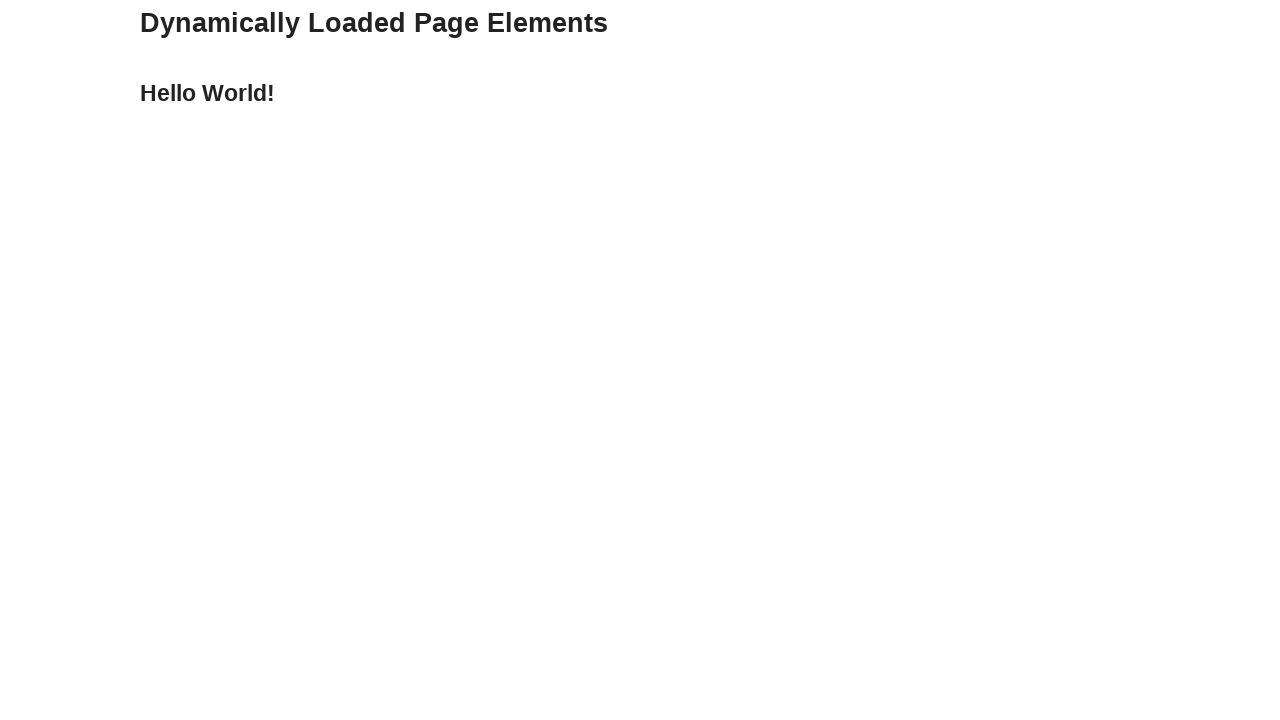